Navigates to Rediff Money gainers page and clicks on a specific company from the data table

Starting URL: https://money.rediff.com/gainers

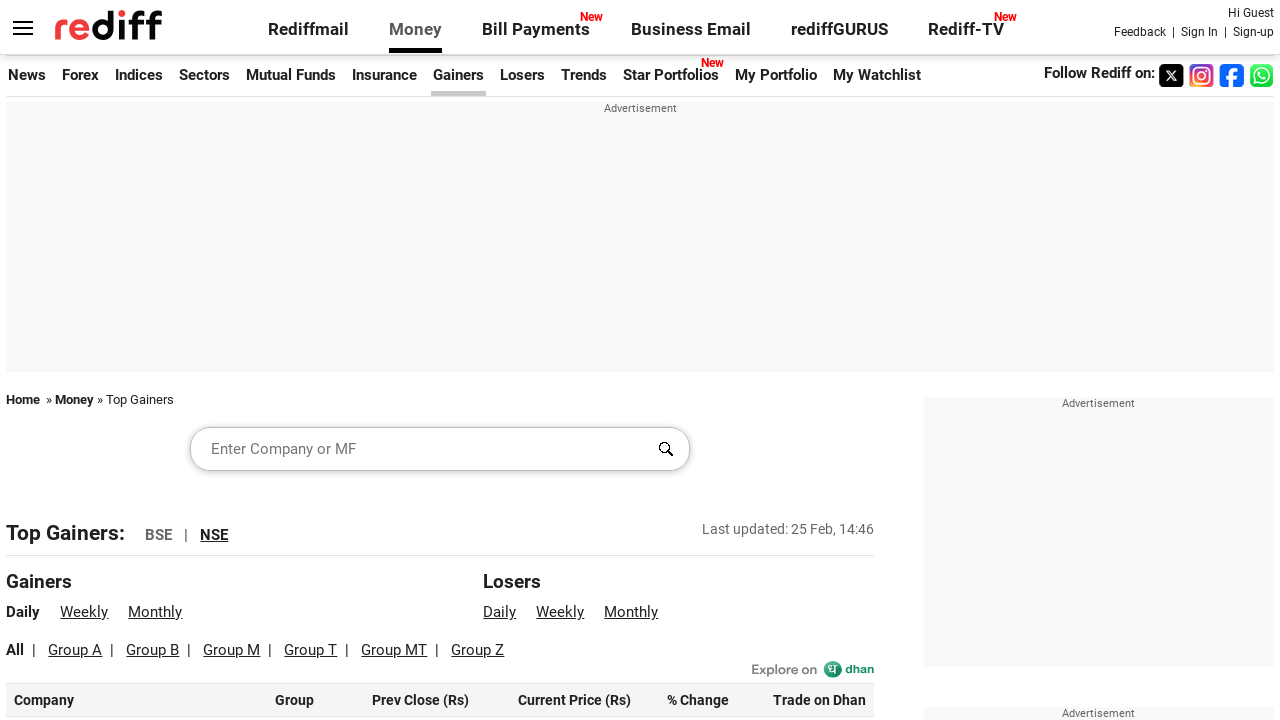

Waited for data table to load on Rediff Money gainers page
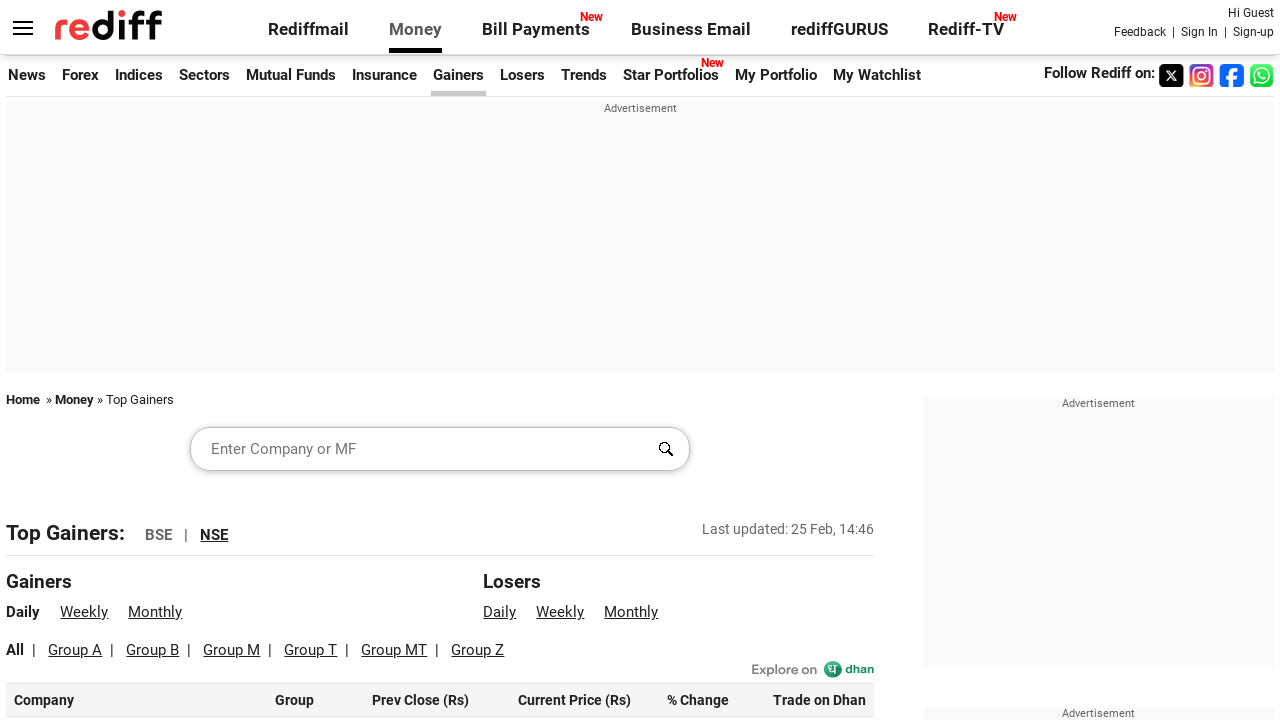

Located MRC Exim company link in data table
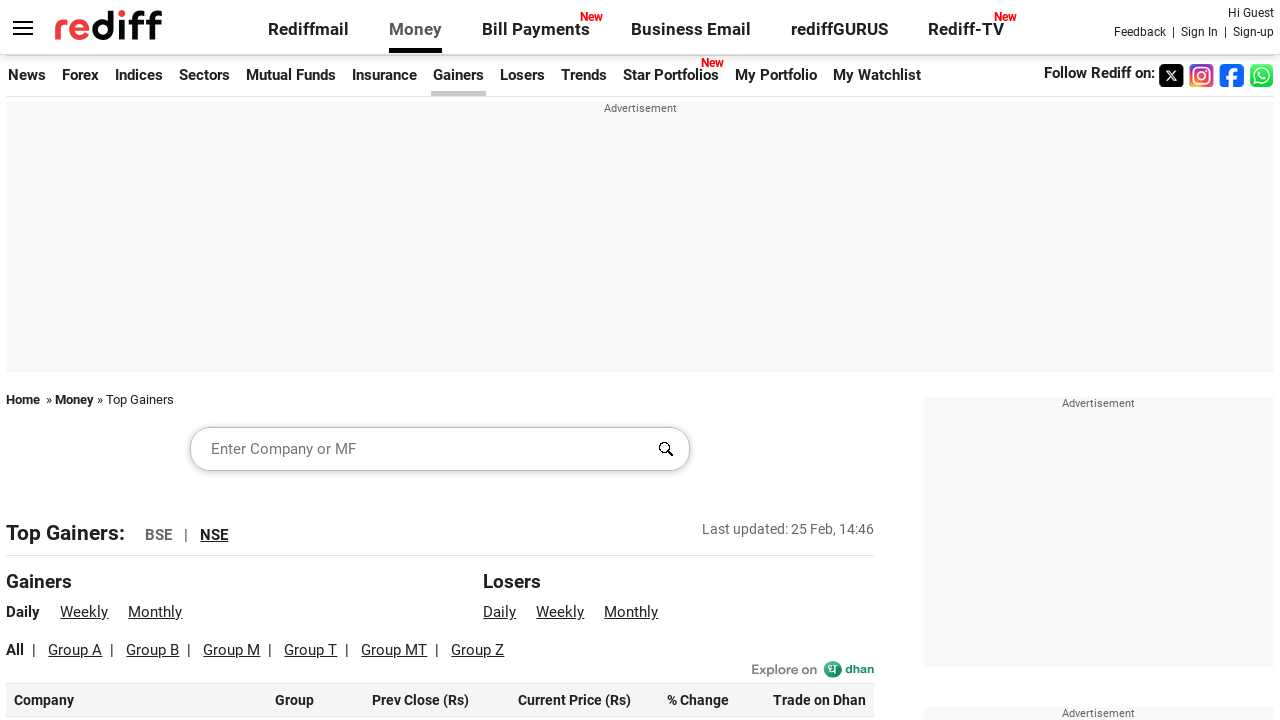

MRC Exim not found, clicked on first available company as fallback at (32, 360) on table.dataTable tbody tr:first-child td:first-child a
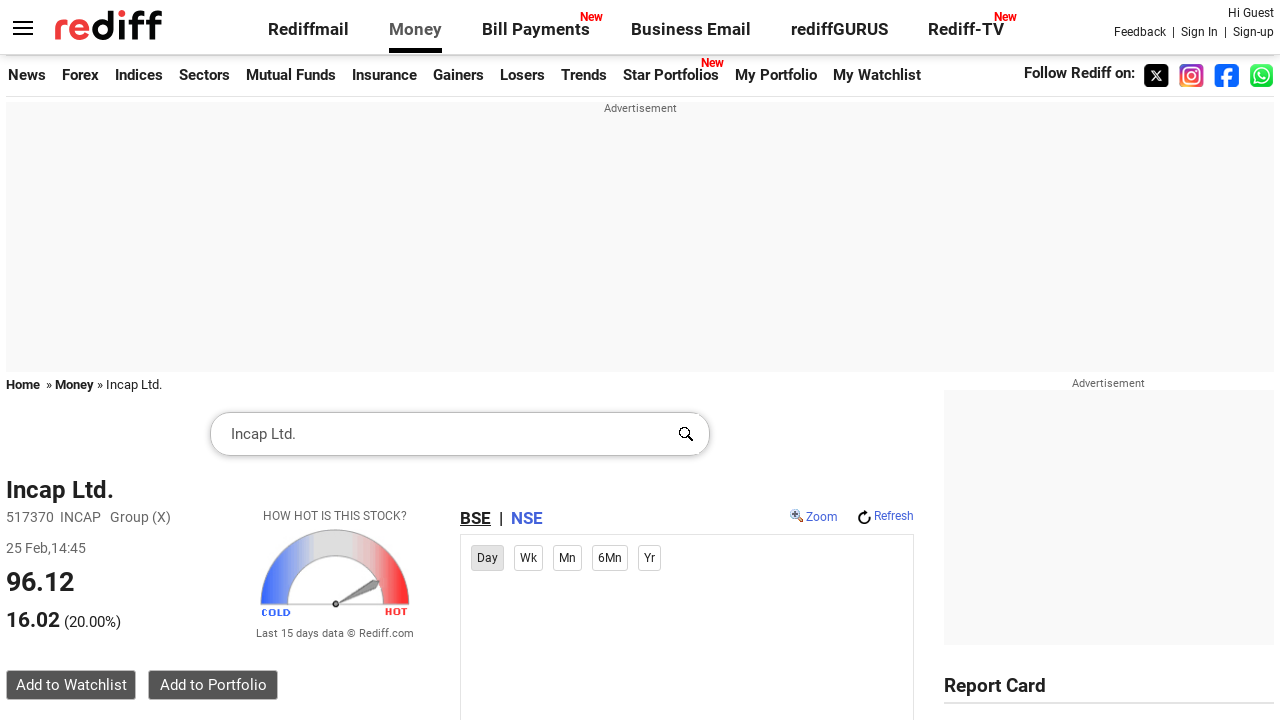

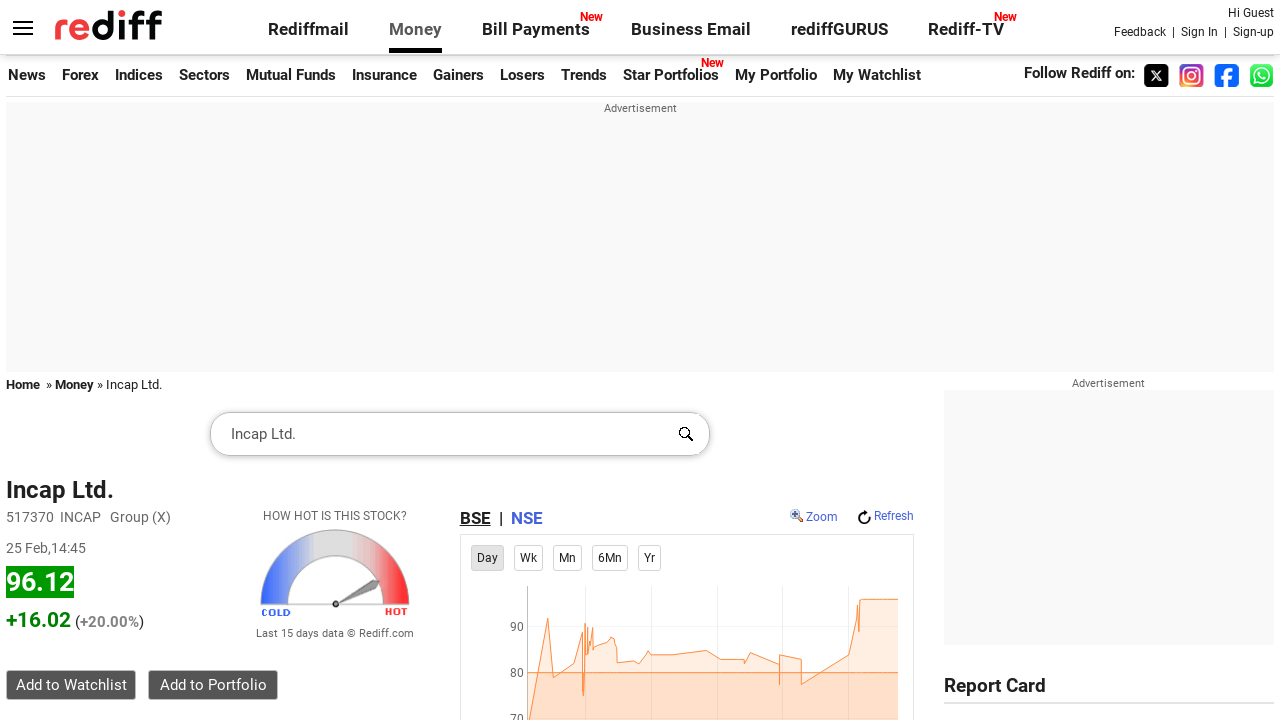